Tests dropdown and checkbox functionality on a travel booking practice page by selecting senior citizen discount, changing trip type, adjusting passenger count, and verifying the selections

Starting URL: https://rahulshettyacademy.com/dropdownsPractise/

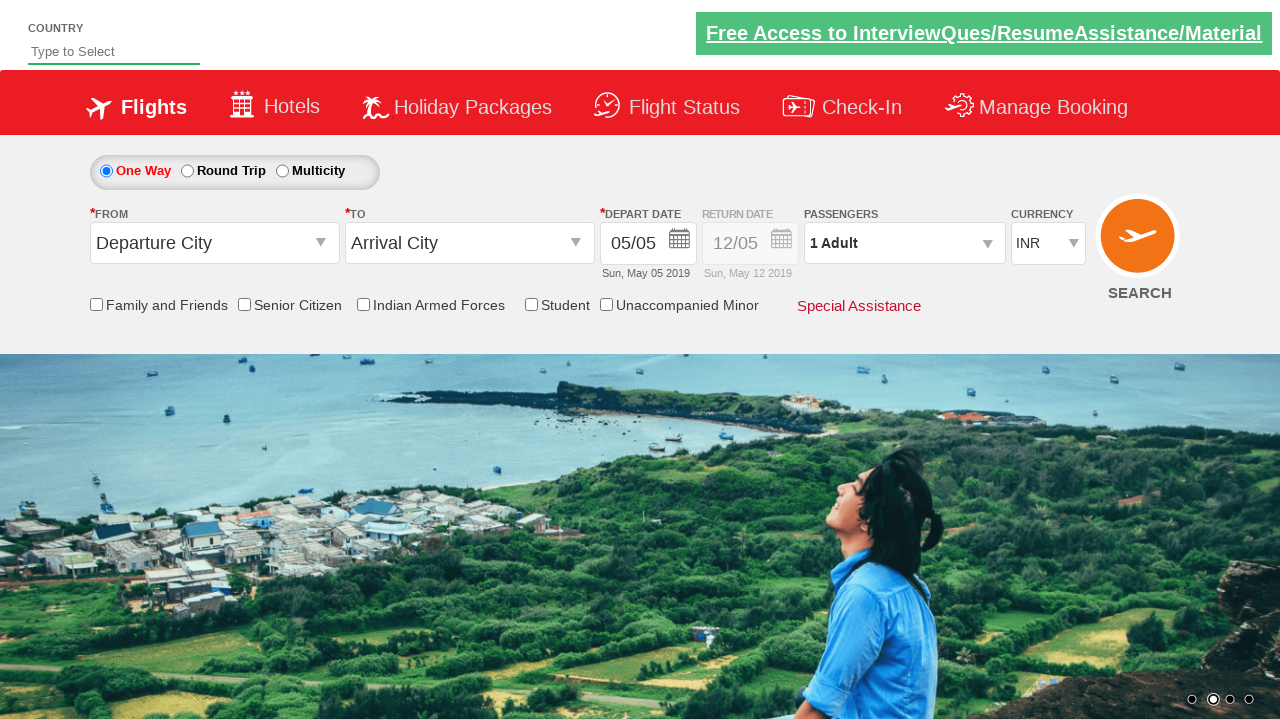

Clicked Senior Citizen Discount checkbox at (244, 304) on input[id*='SeniorCitizenDiscount']
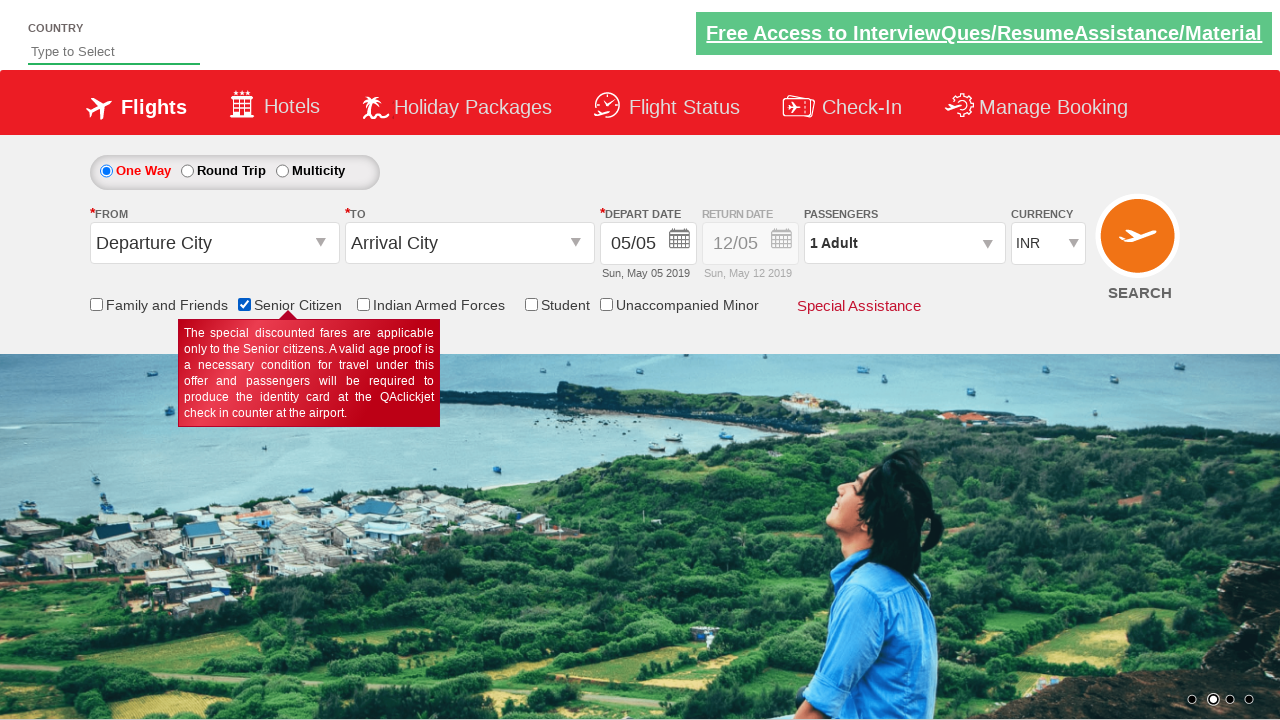

Set viewport size to 1920x1080
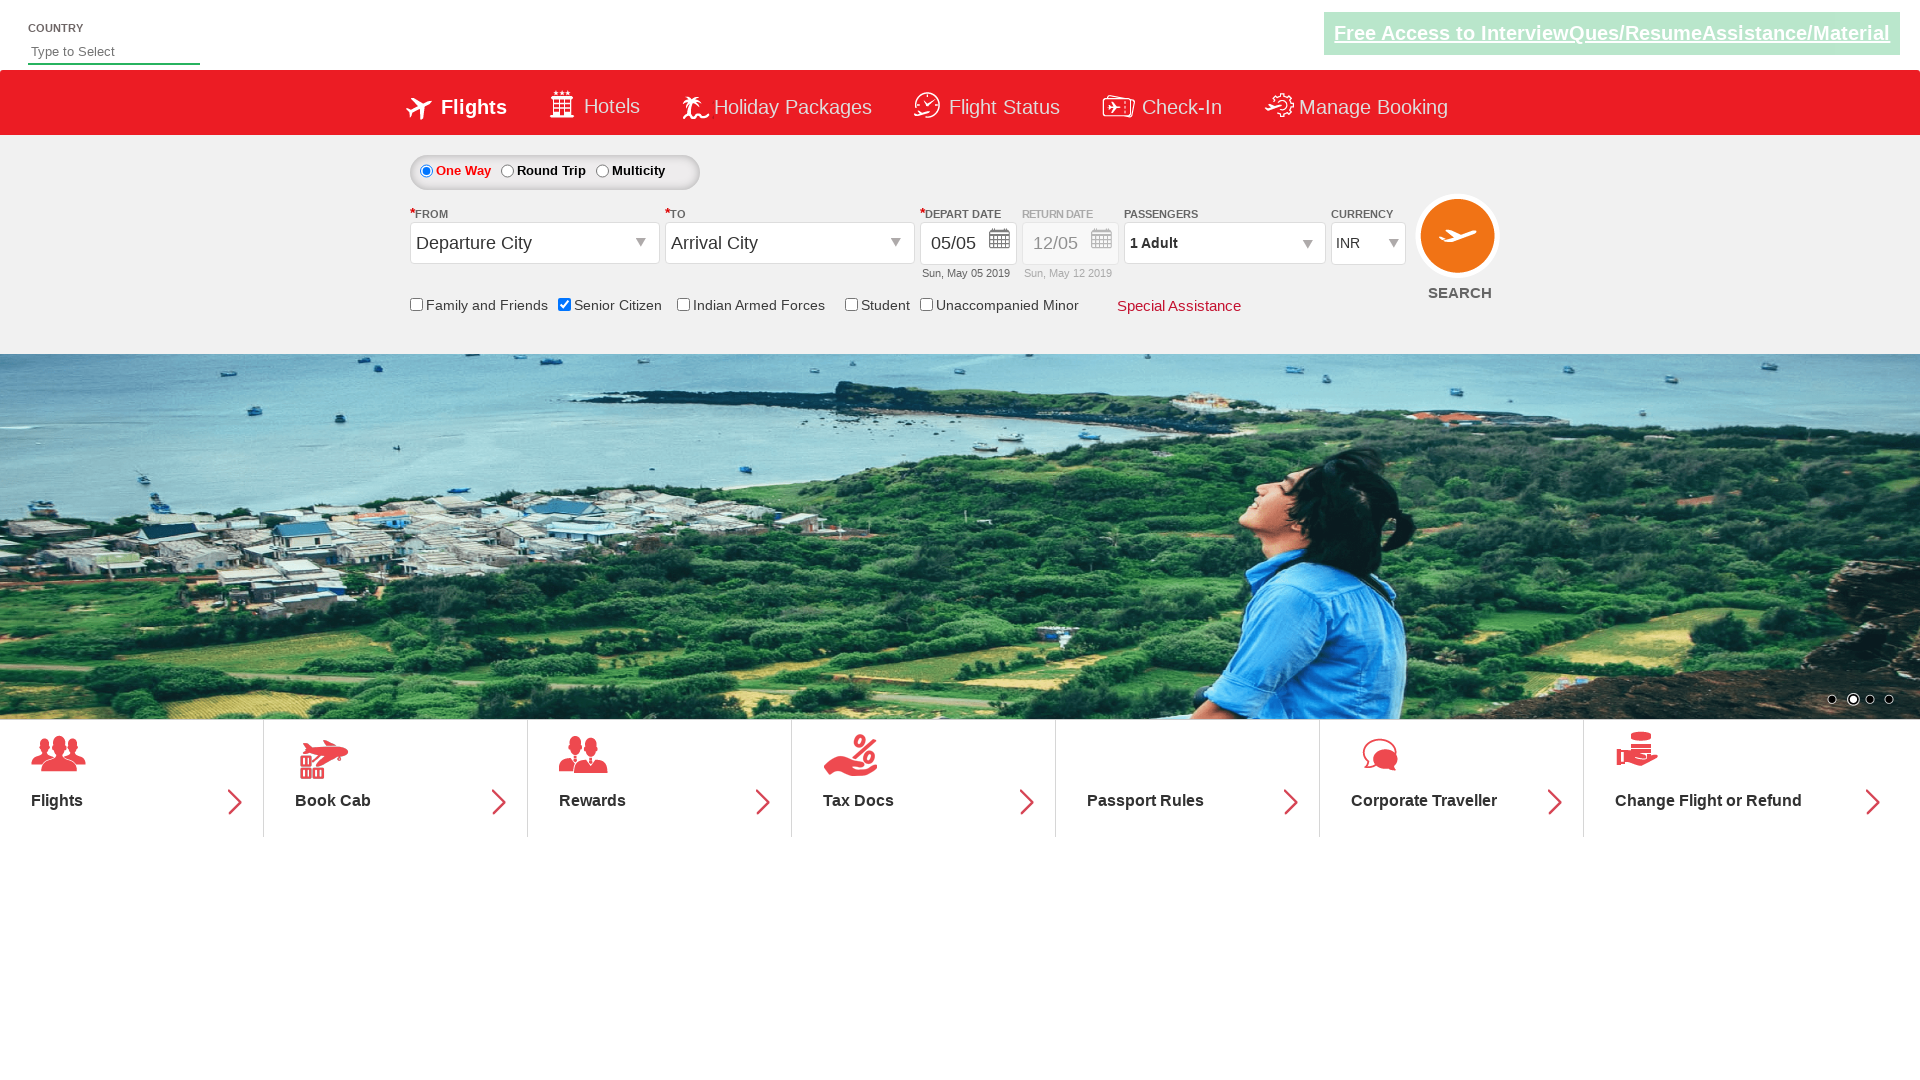

Selected Round Trip radio button at (507, 171) on #ctl00_mainContent_rbtnl_Trip_1
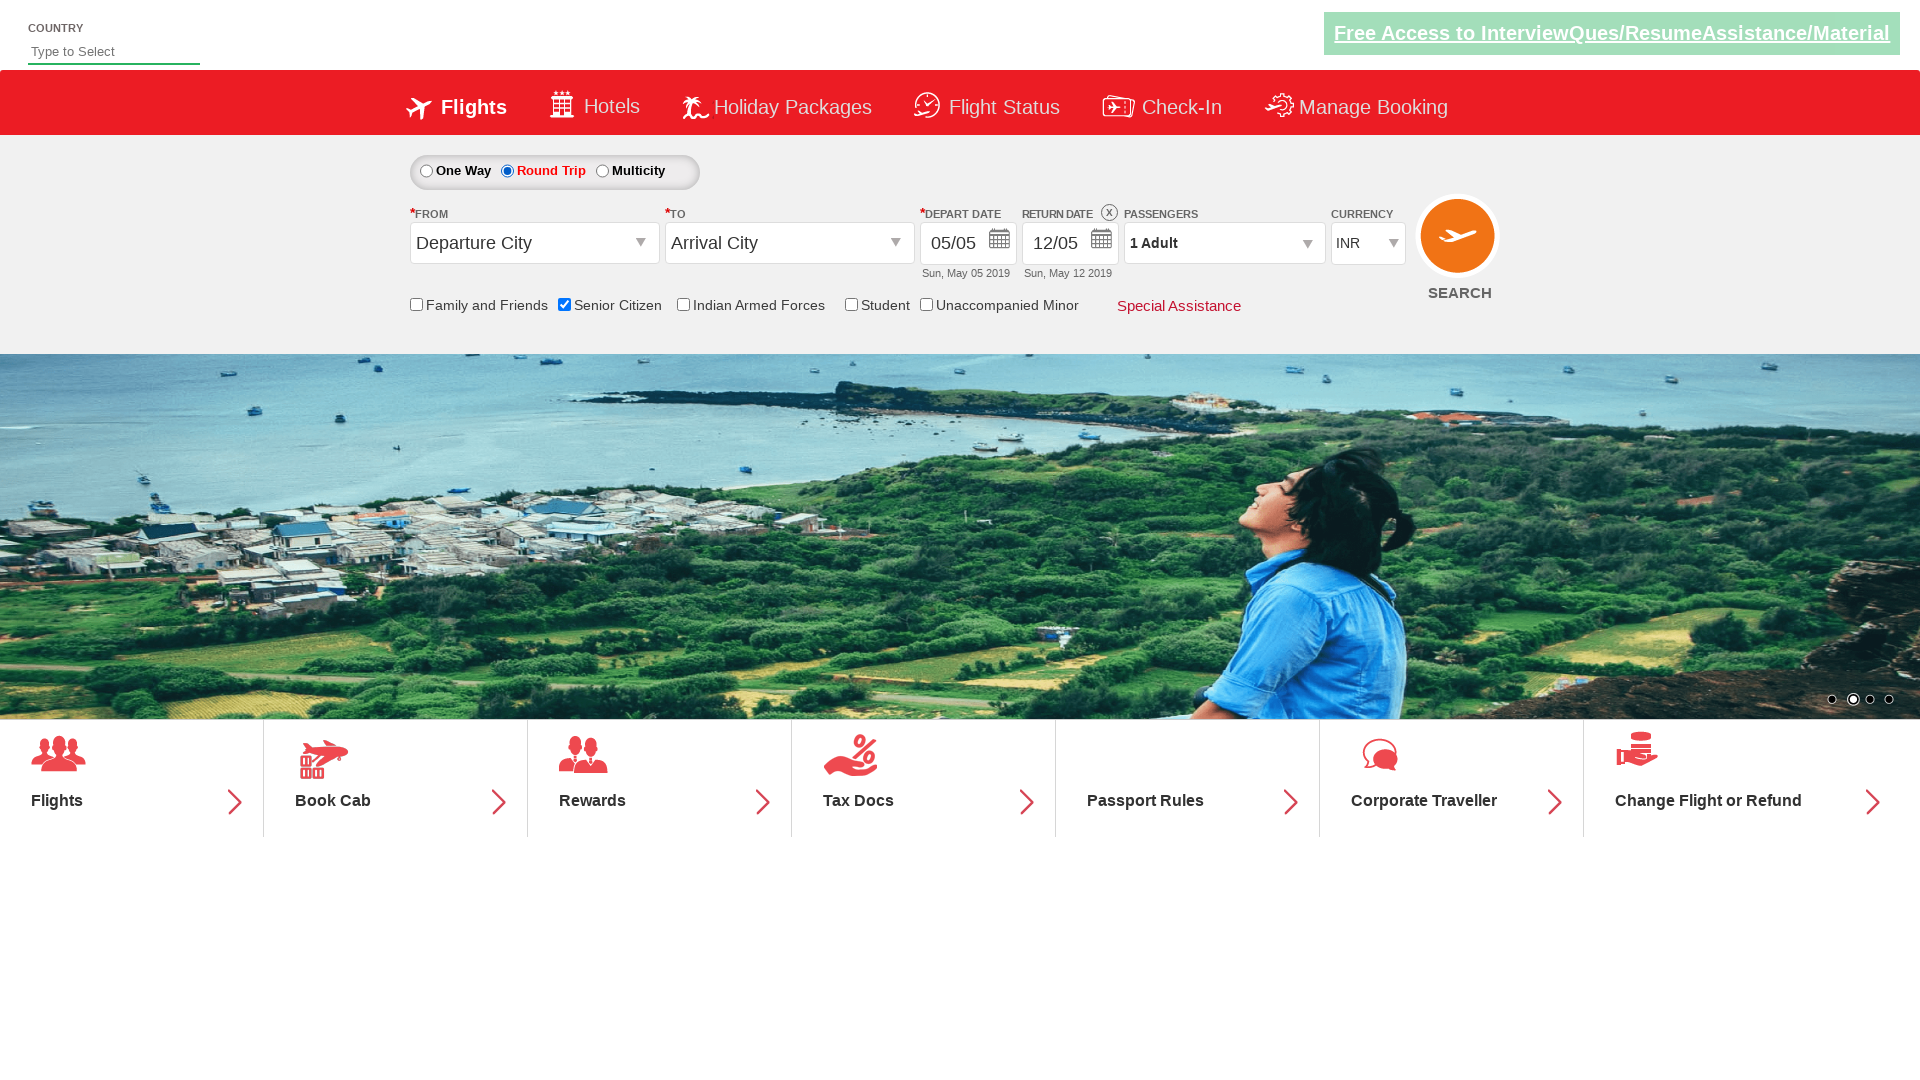

Clicked passenger info dropdown to open it at (1224, 243) on #divpaxinfo
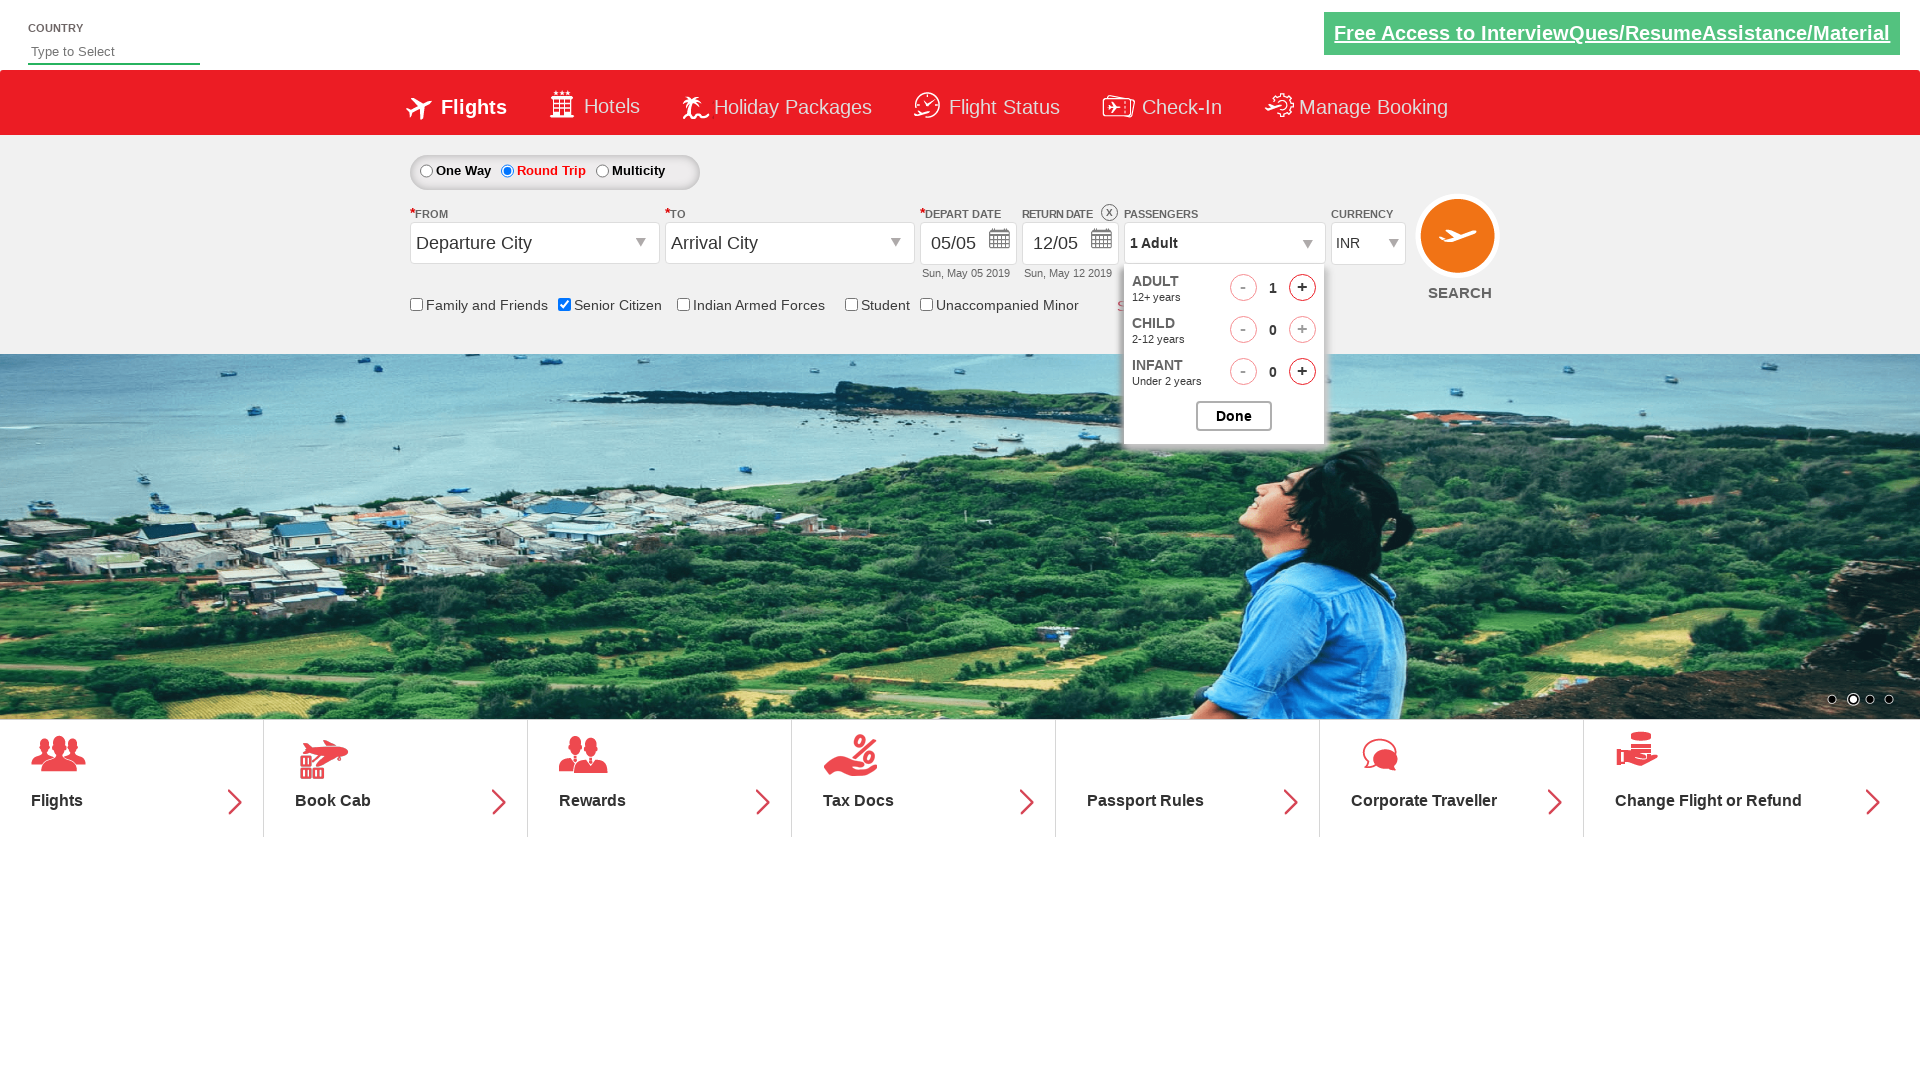

Waited 2 seconds for dropdown to fully open
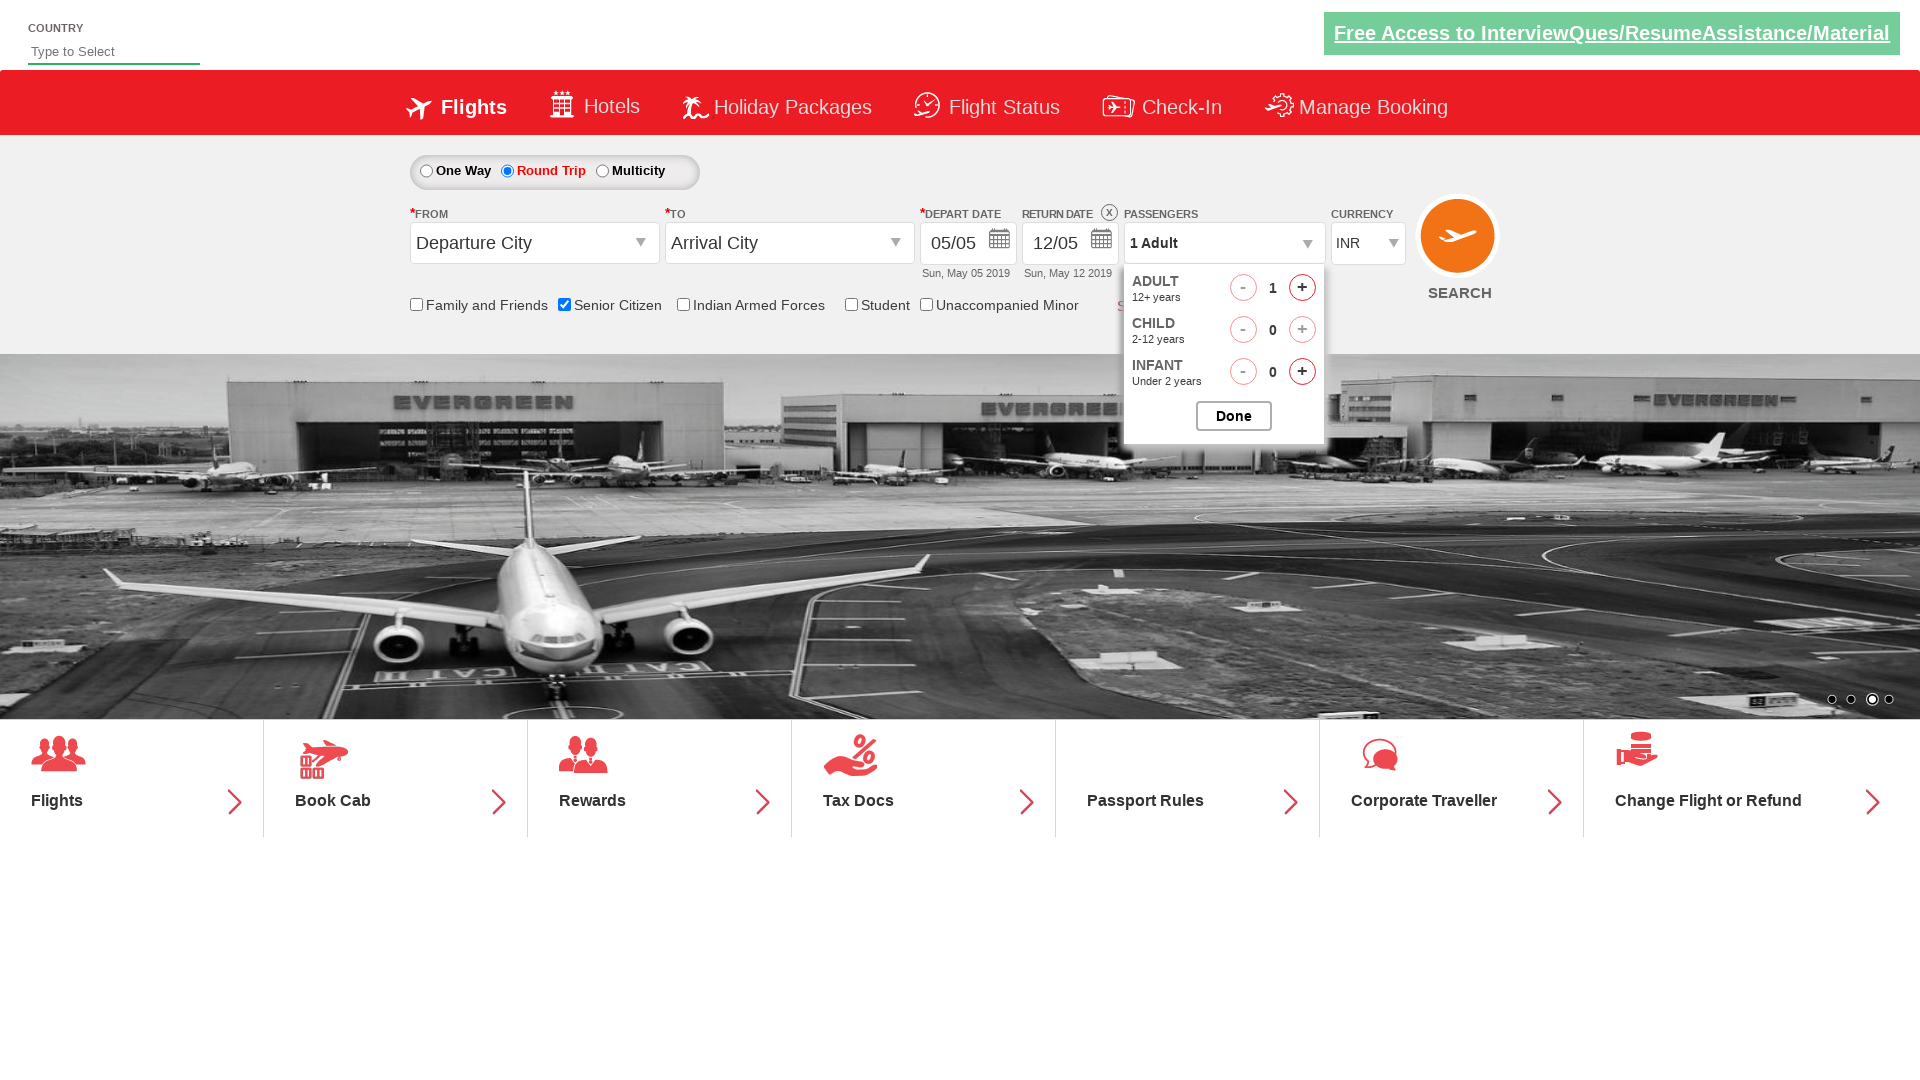

Increased adult passenger count (iteration 1 of 4) at (1302, 288) on #hrefIncAdt
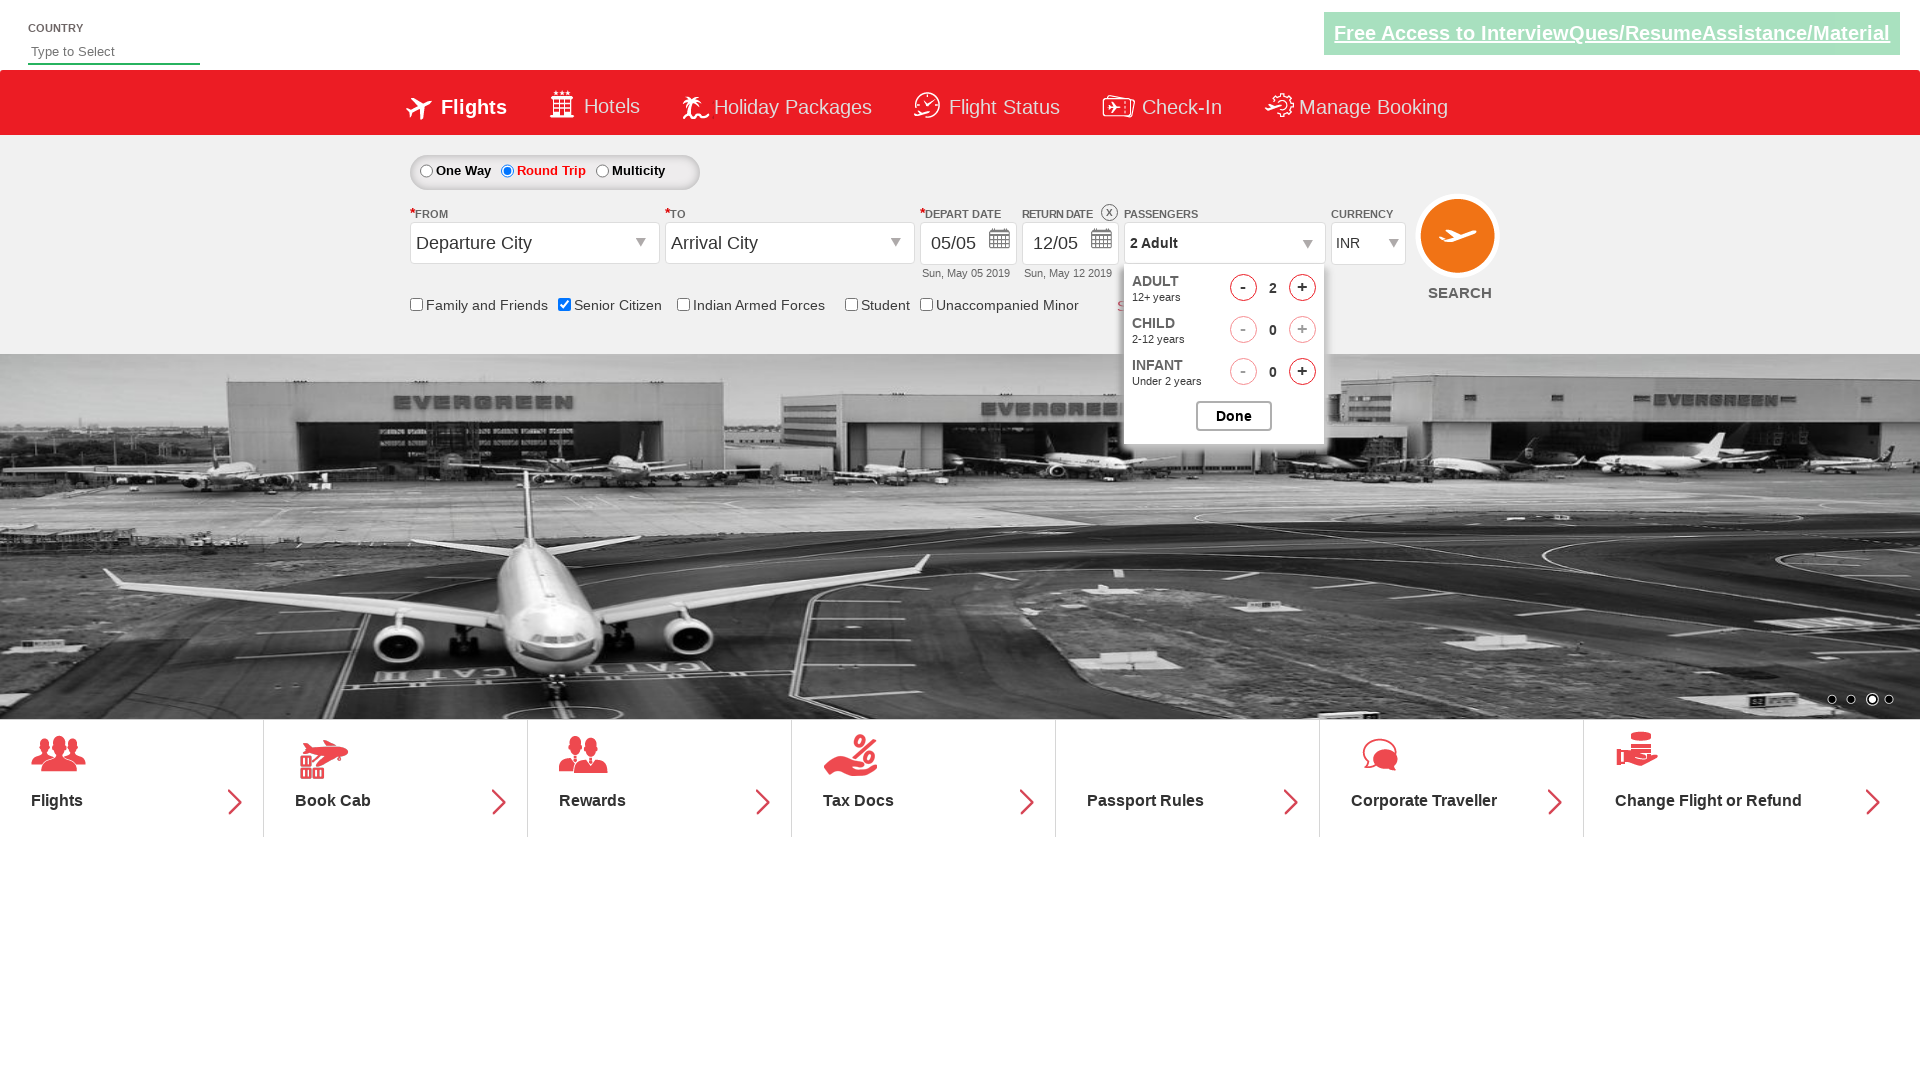

Increased adult passenger count (iteration 2 of 4) at (1302, 288) on #hrefIncAdt
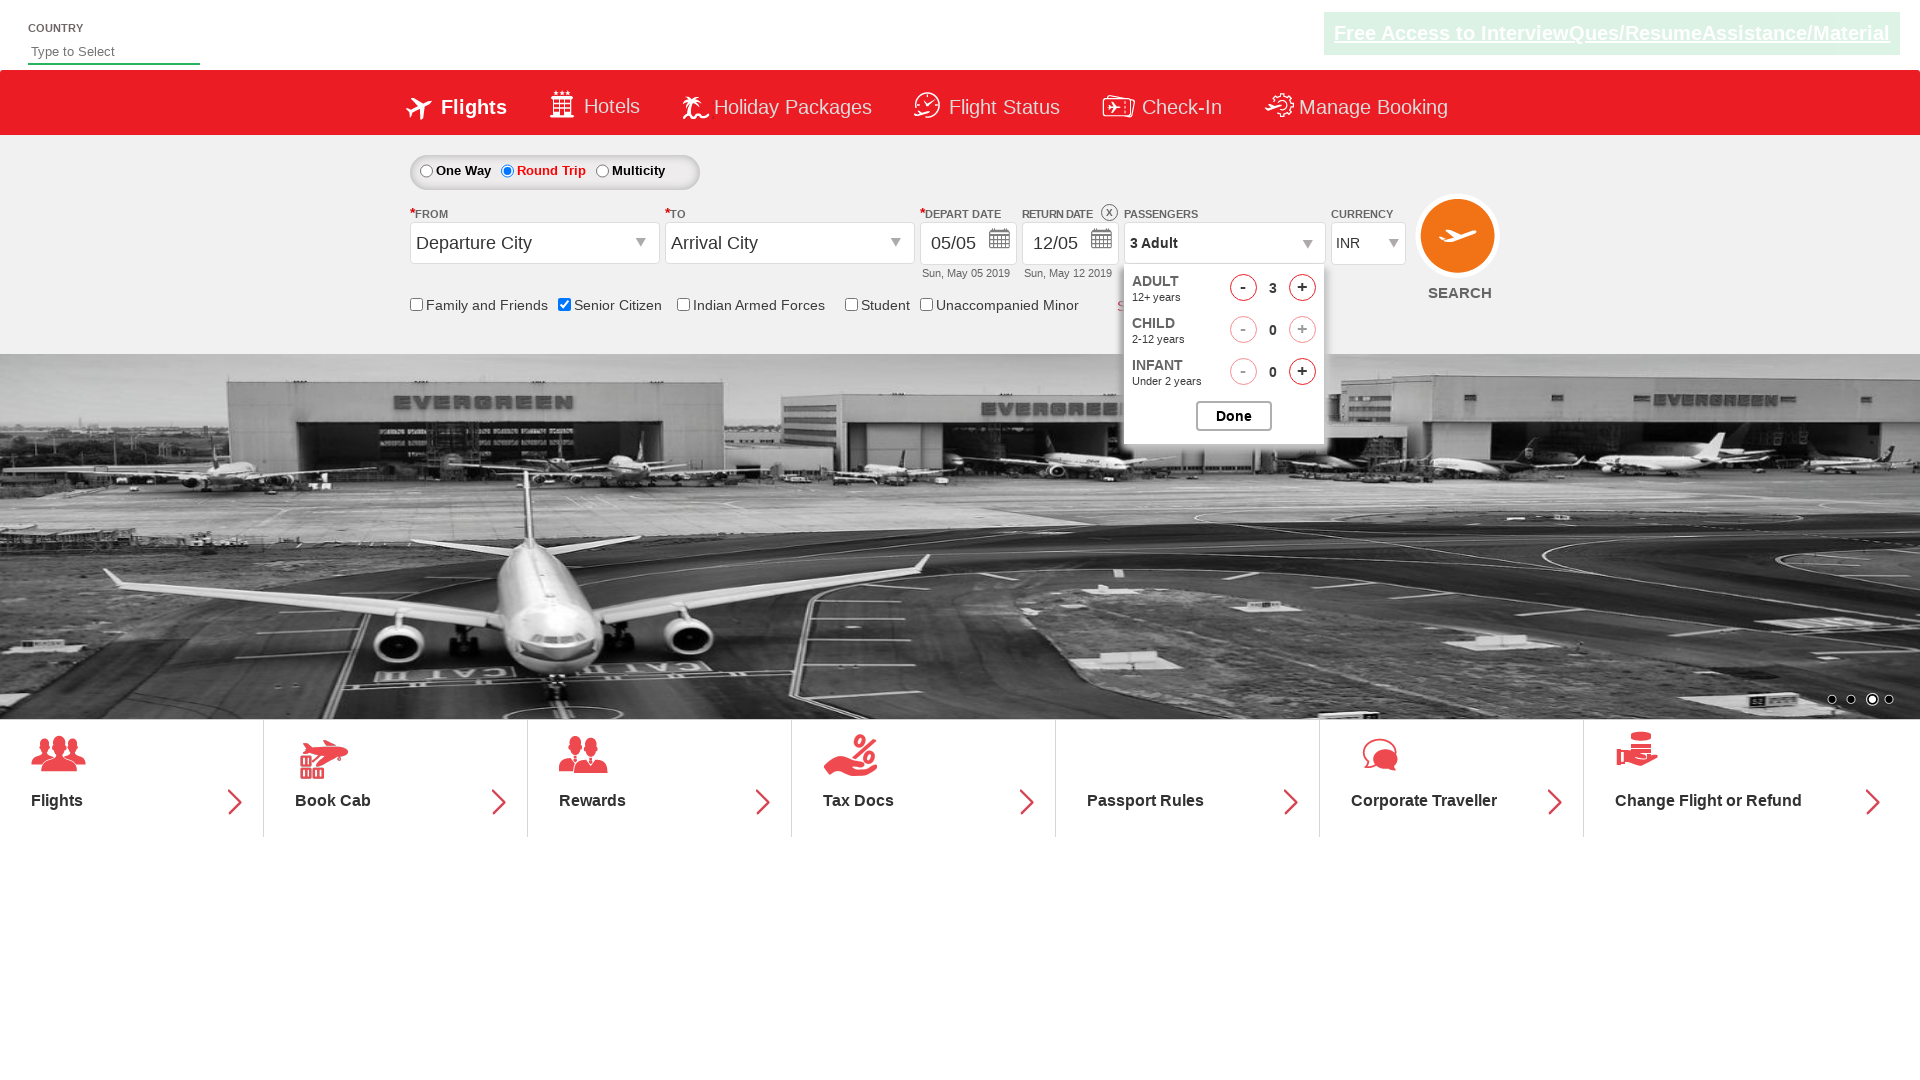

Increased adult passenger count (iteration 3 of 4) at (1302, 288) on #hrefIncAdt
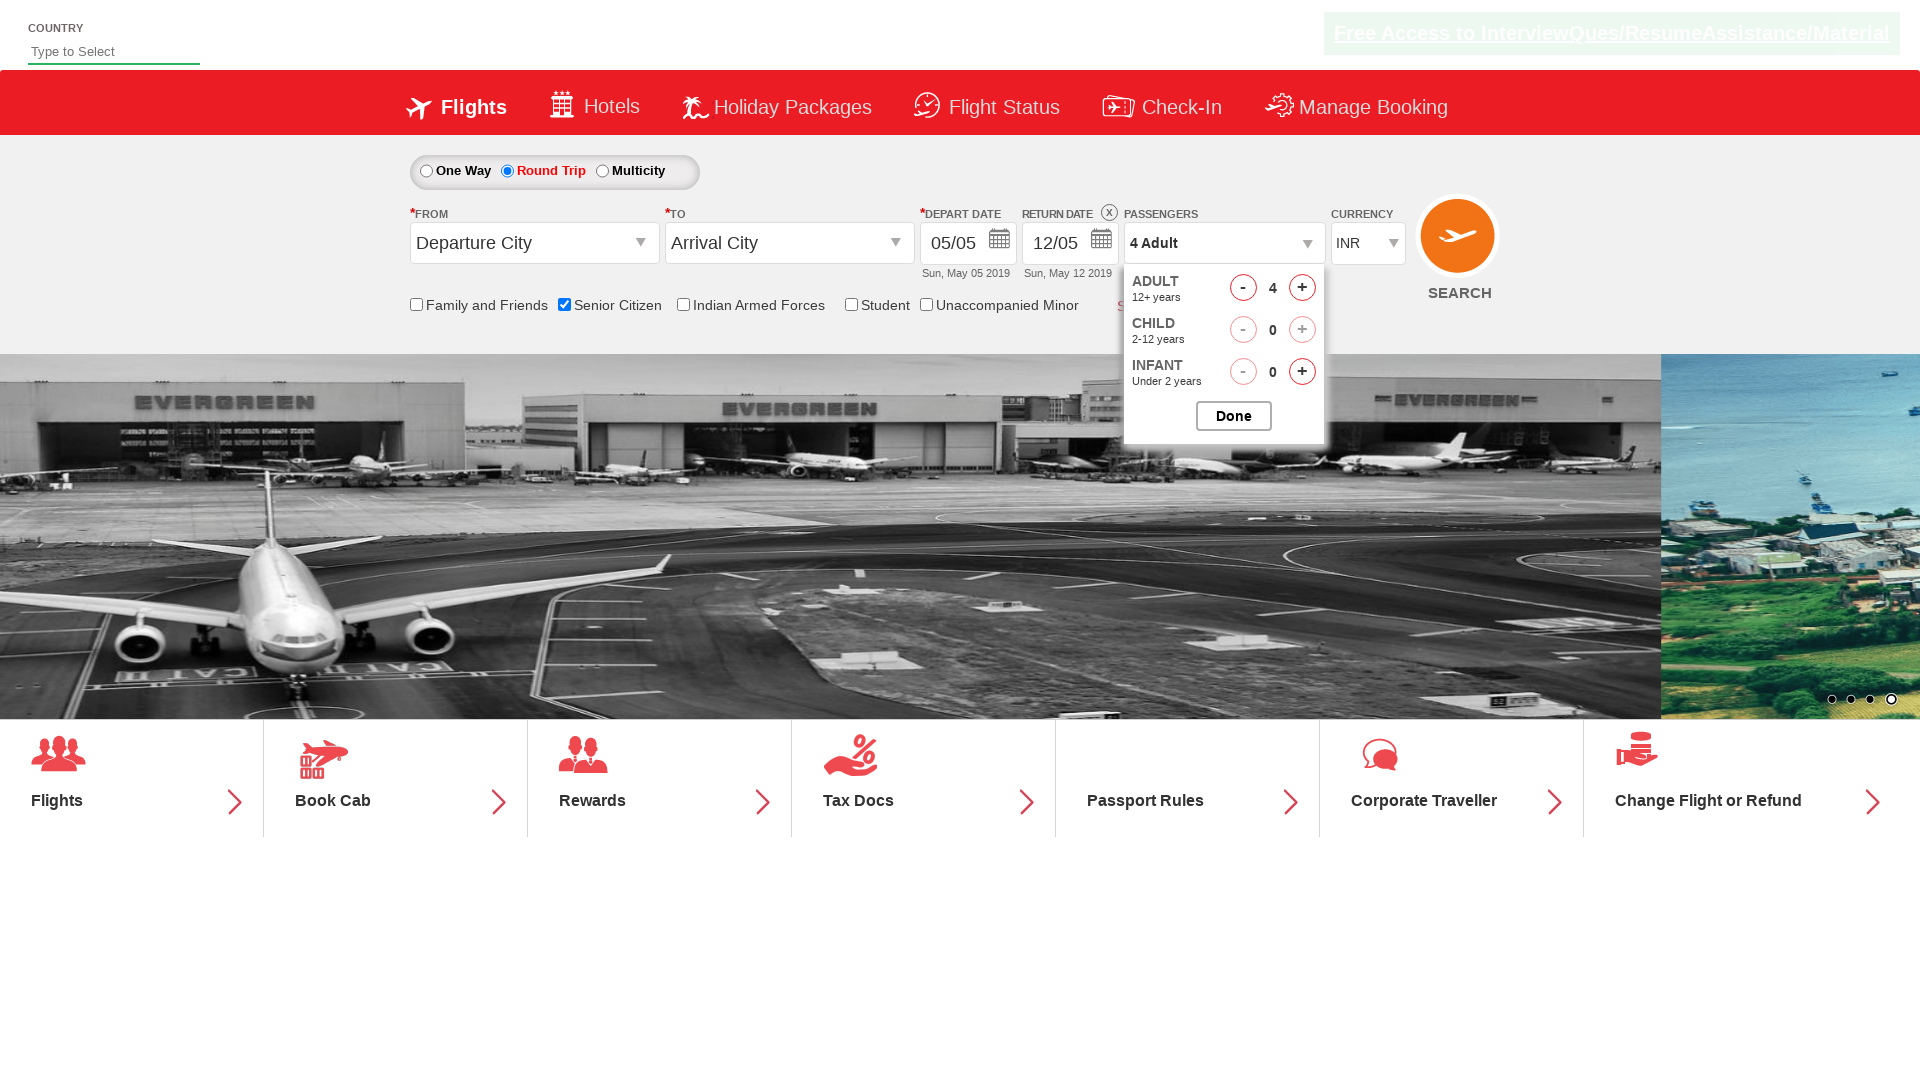

Increased adult passenger count (iteration 4 of 4) at (1302, 288) on #hrefIncAdt
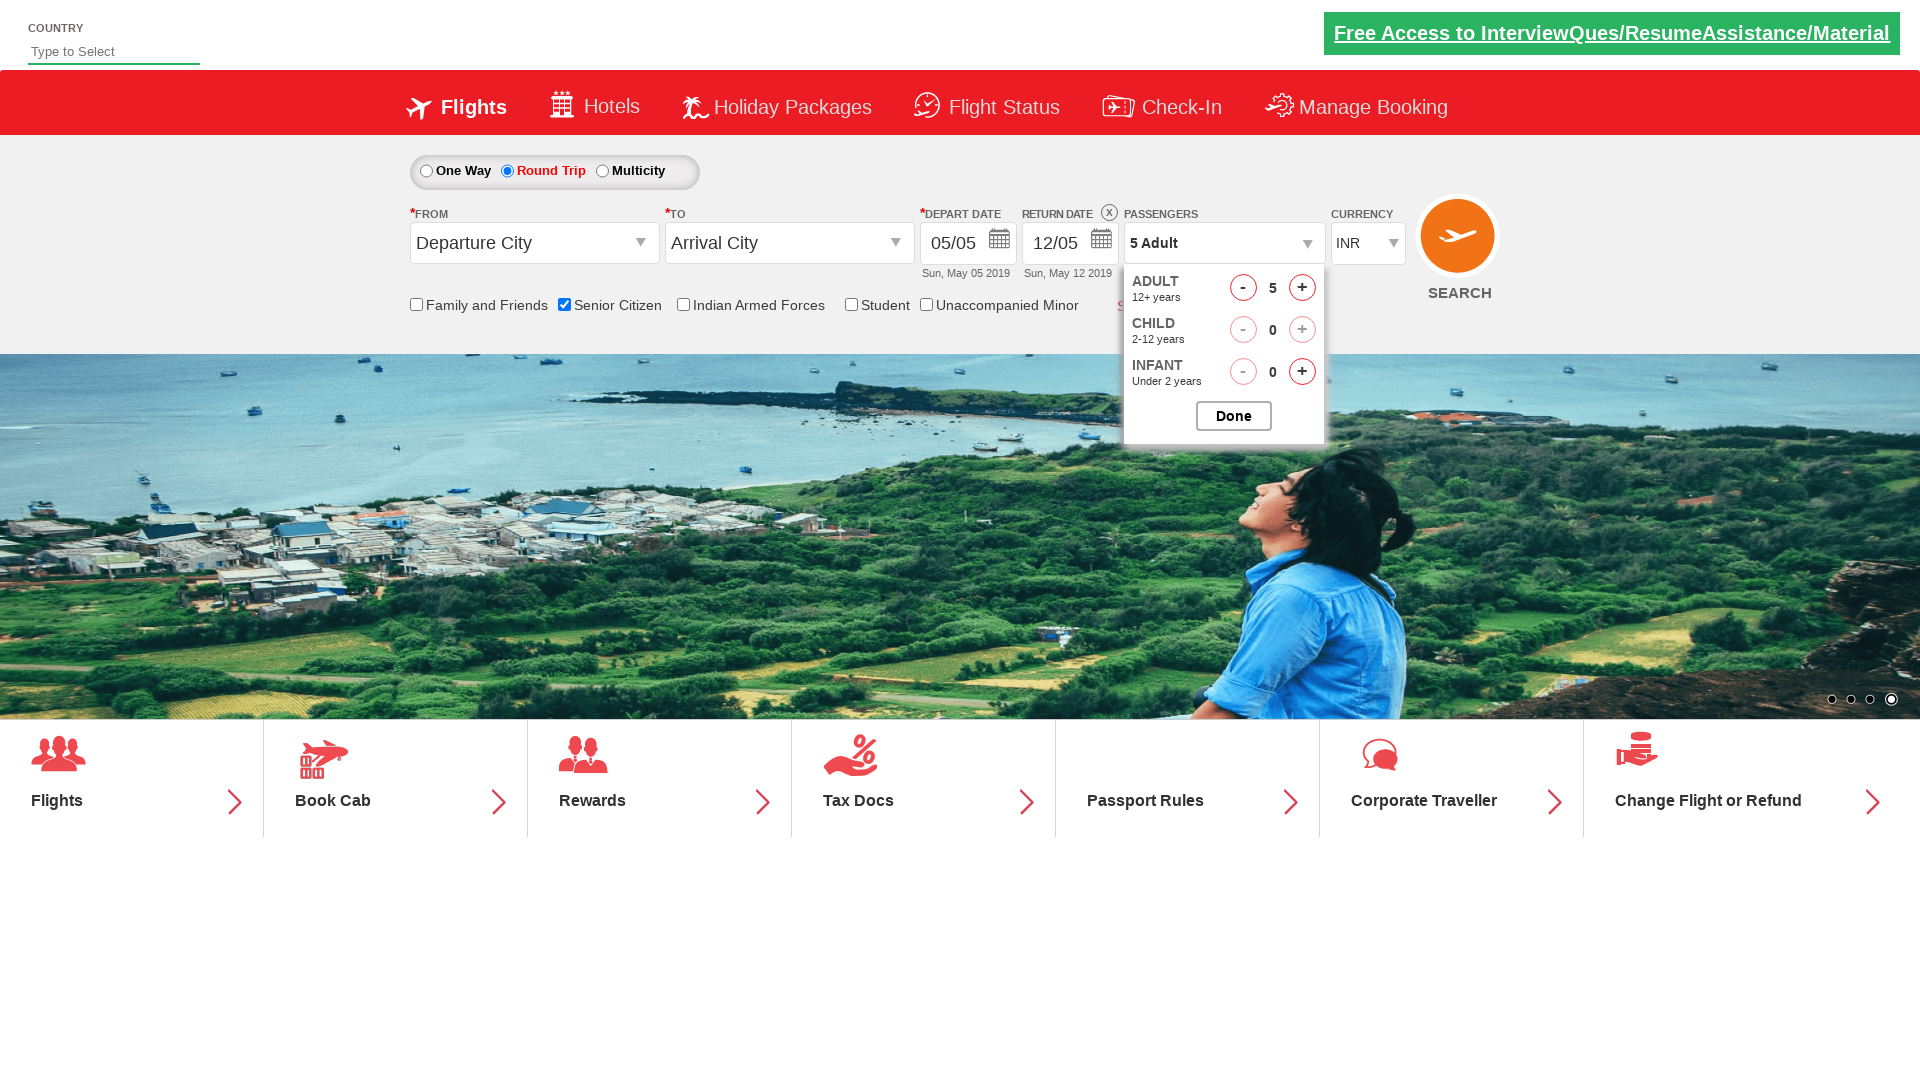

Closed passenger selection dropdown at (1234, 416) on #btnclosepaxoption
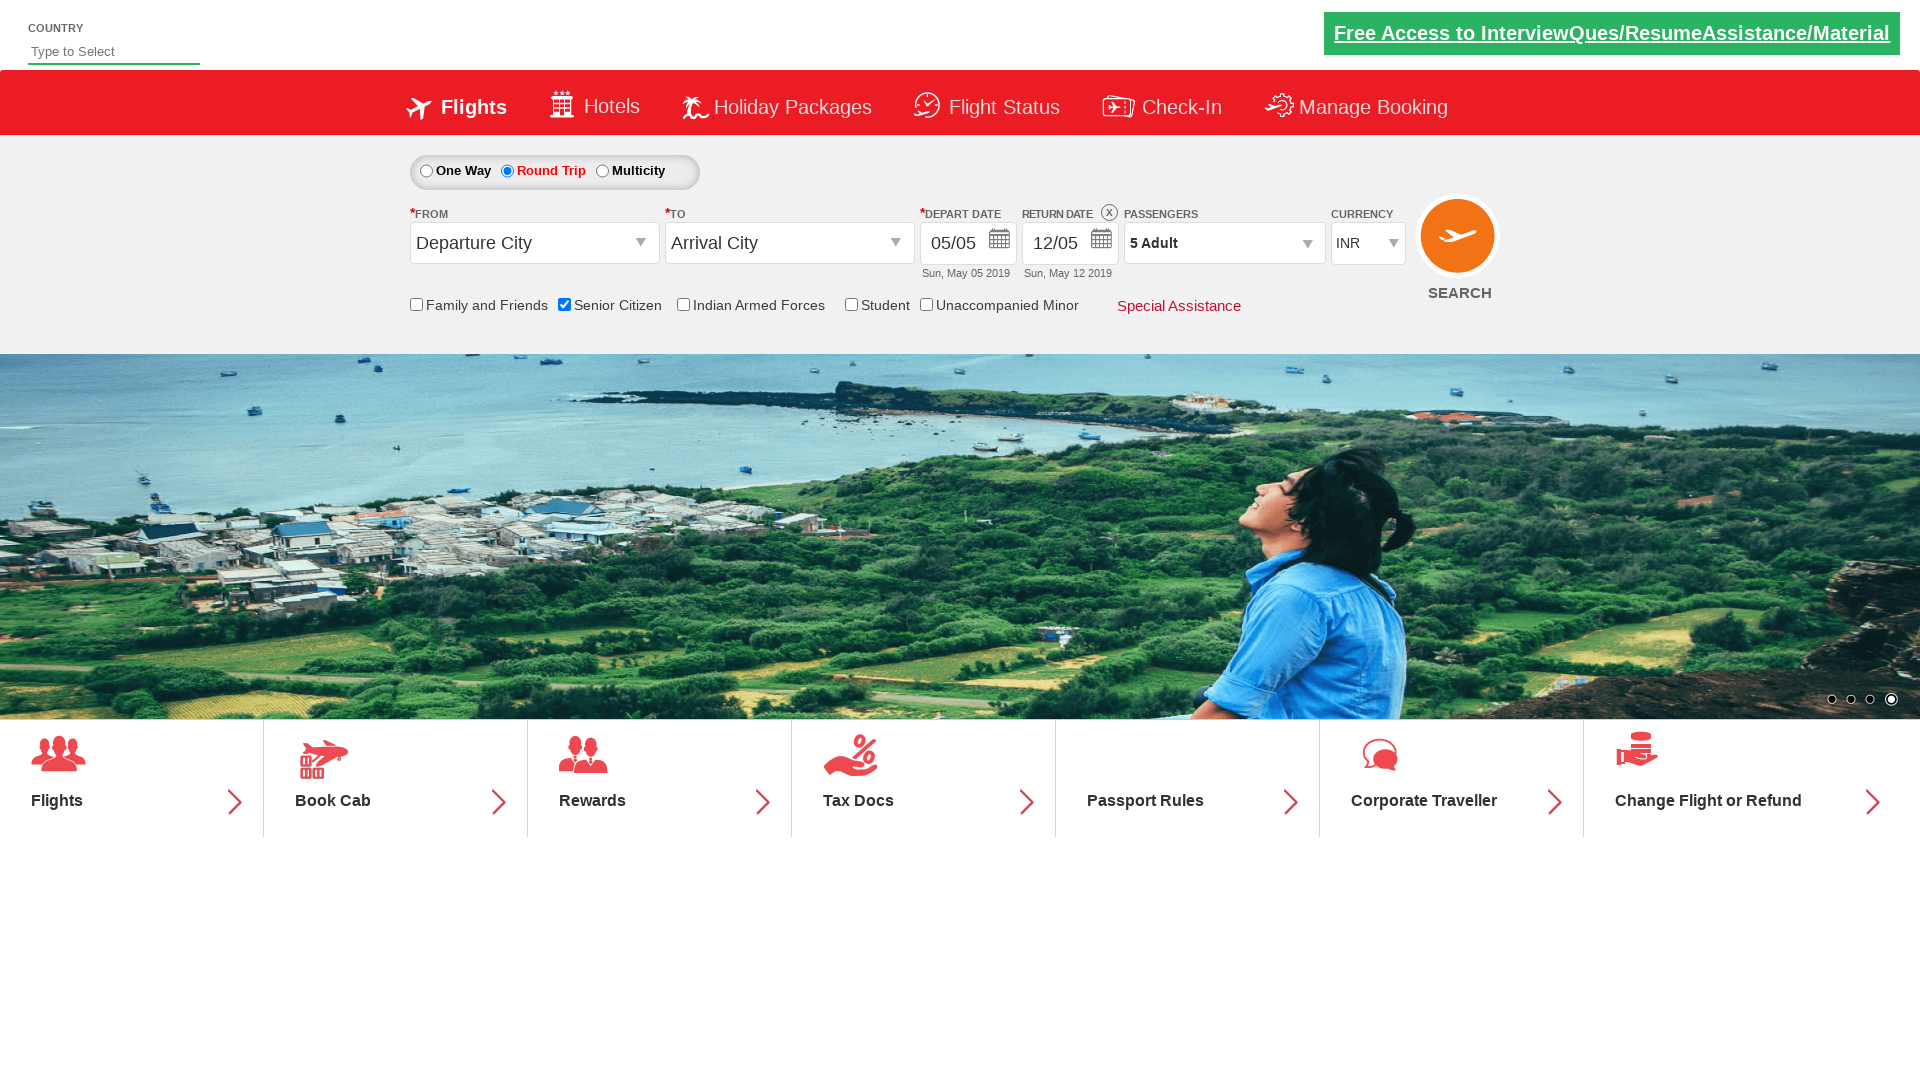

Verified passenger count dropdown element is visible (5 Adult)
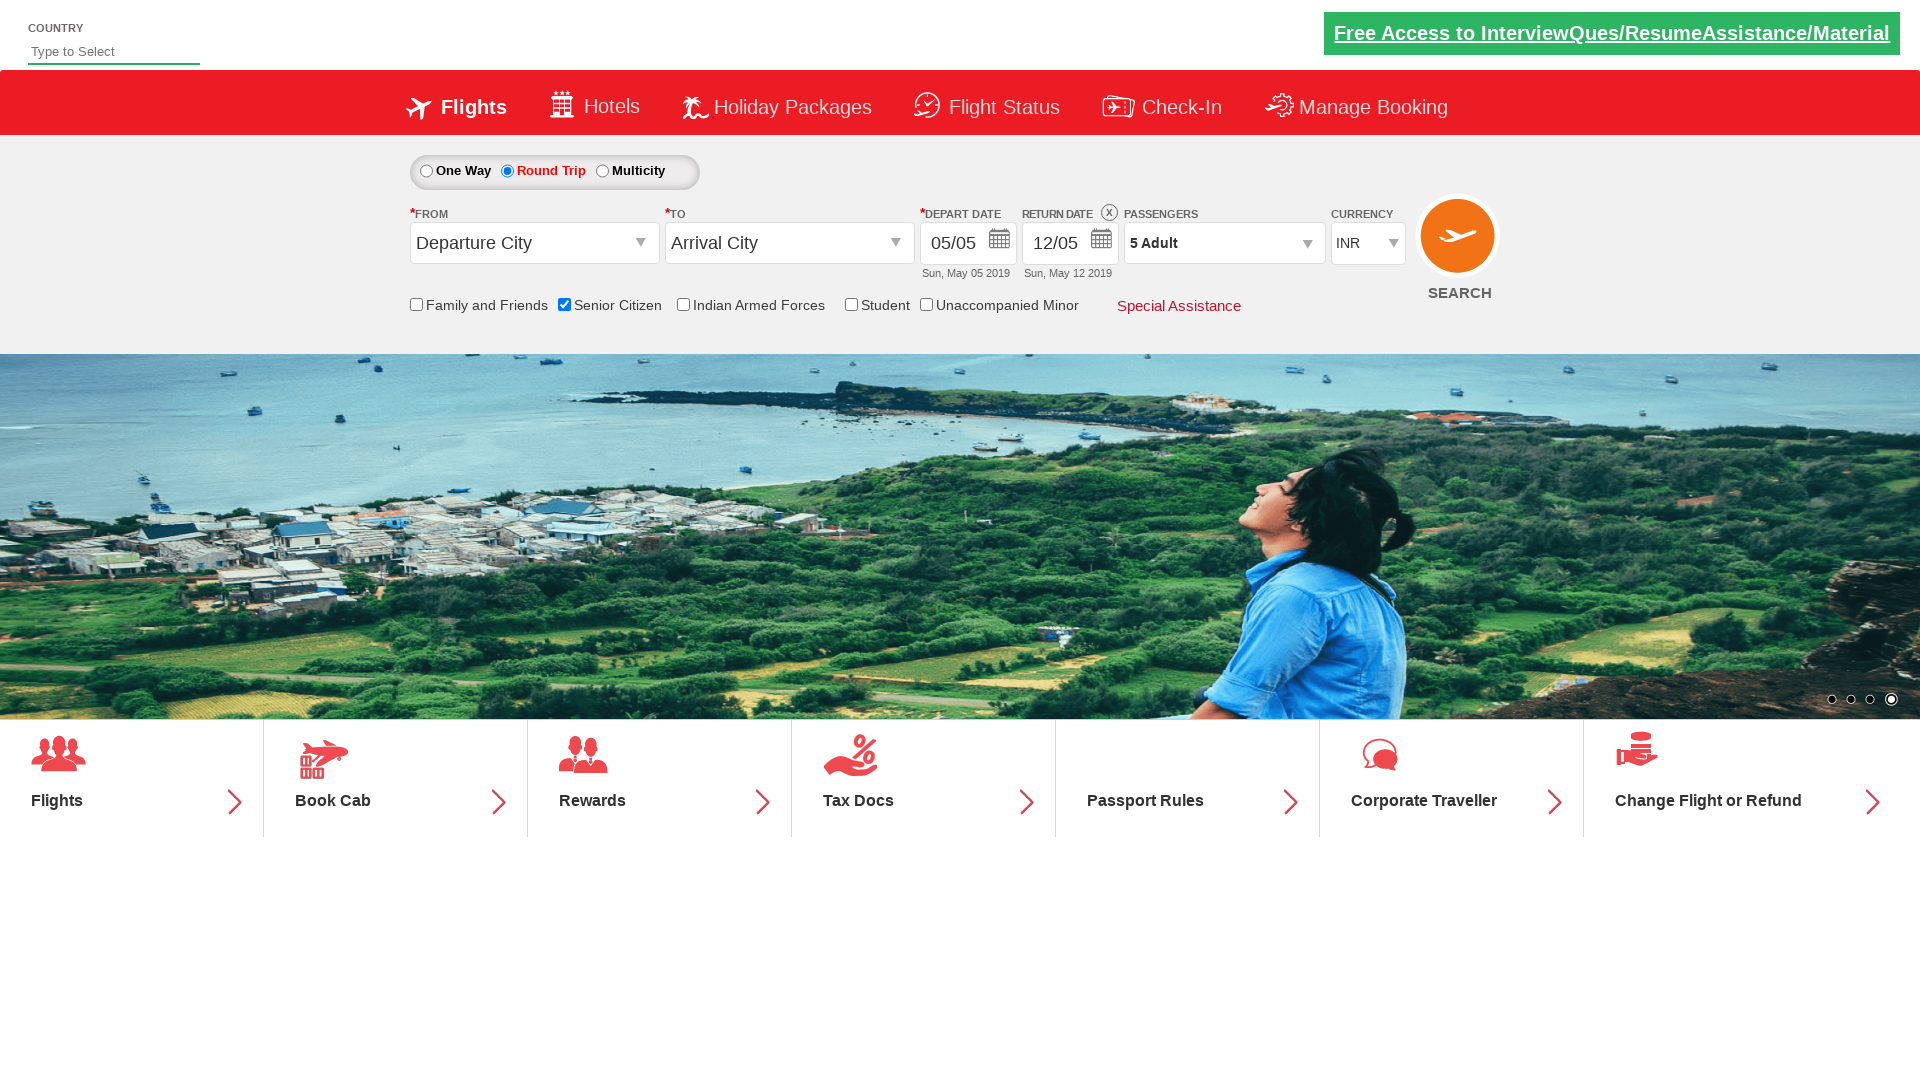

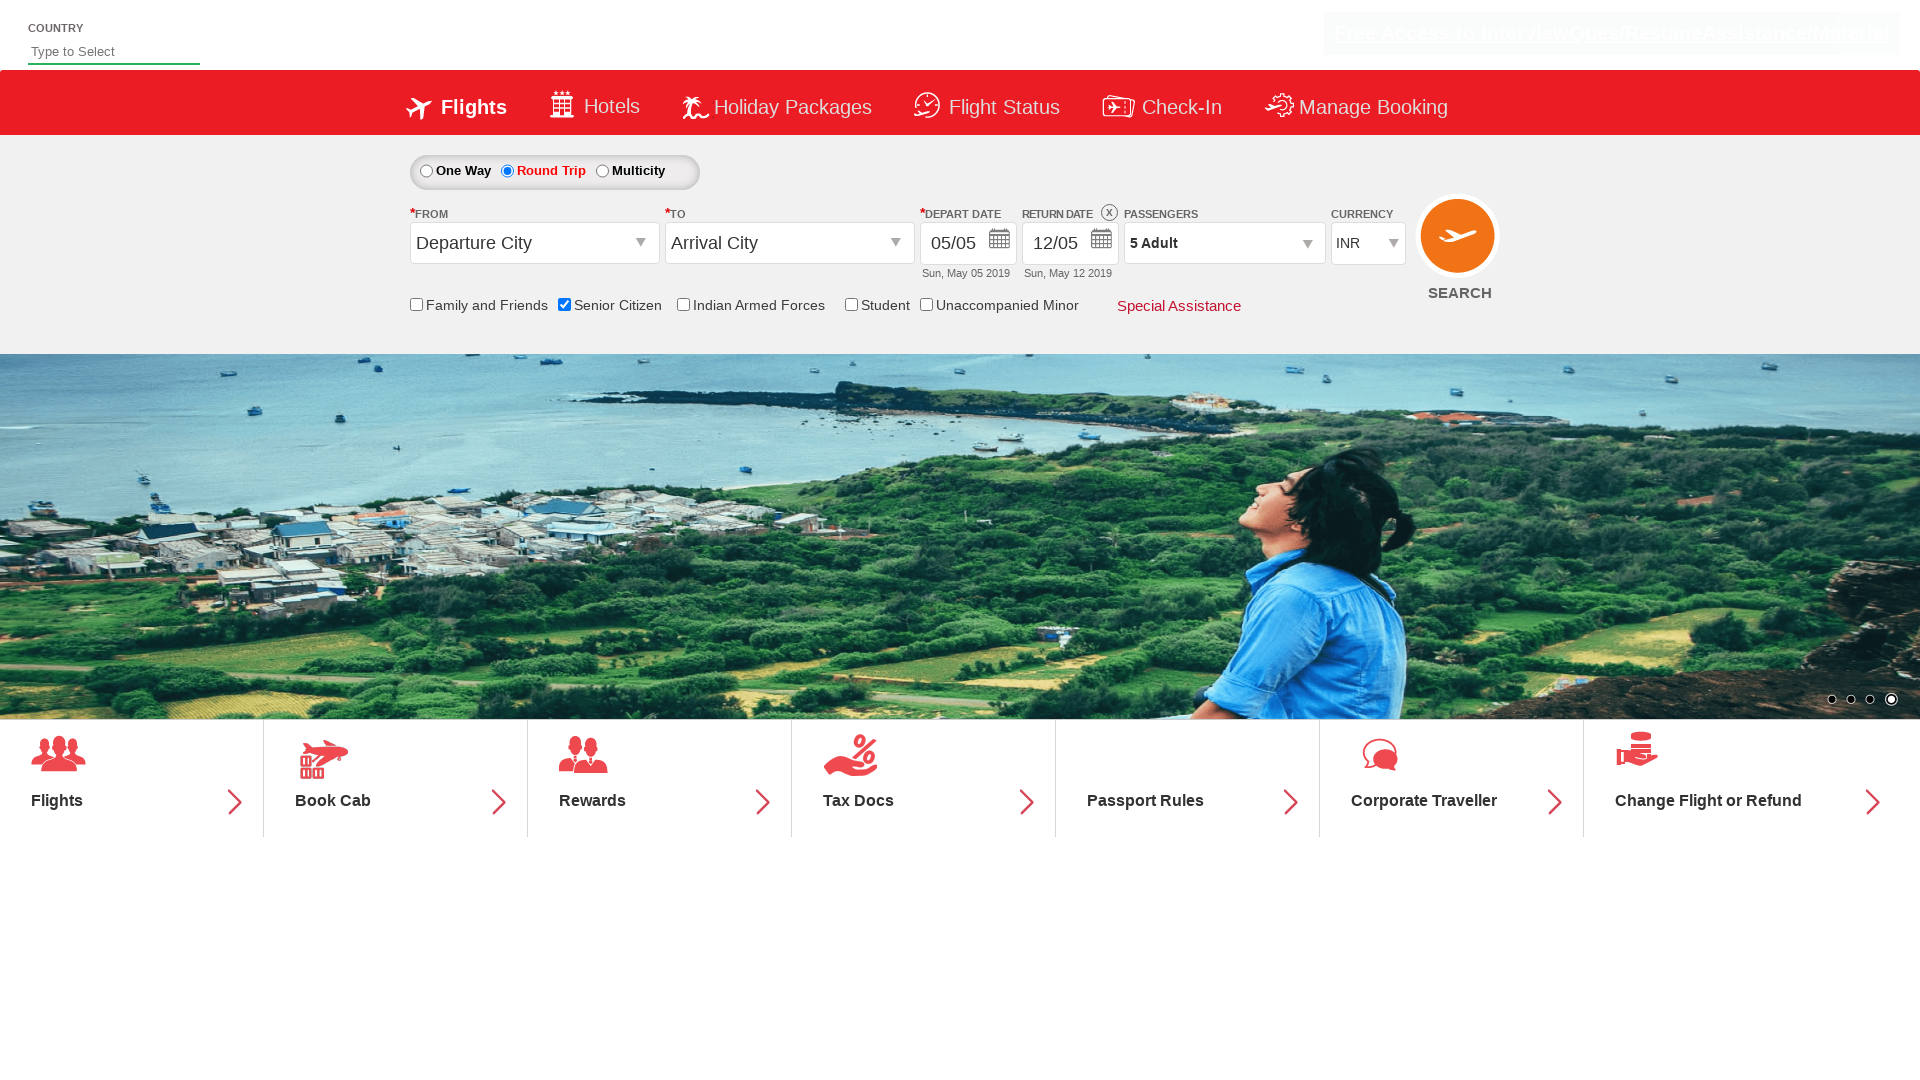